Tests the last name field on a simple form by verifying placeholder and entering text

Starting URL: https://v1.training-support.net/selenium/simple-form

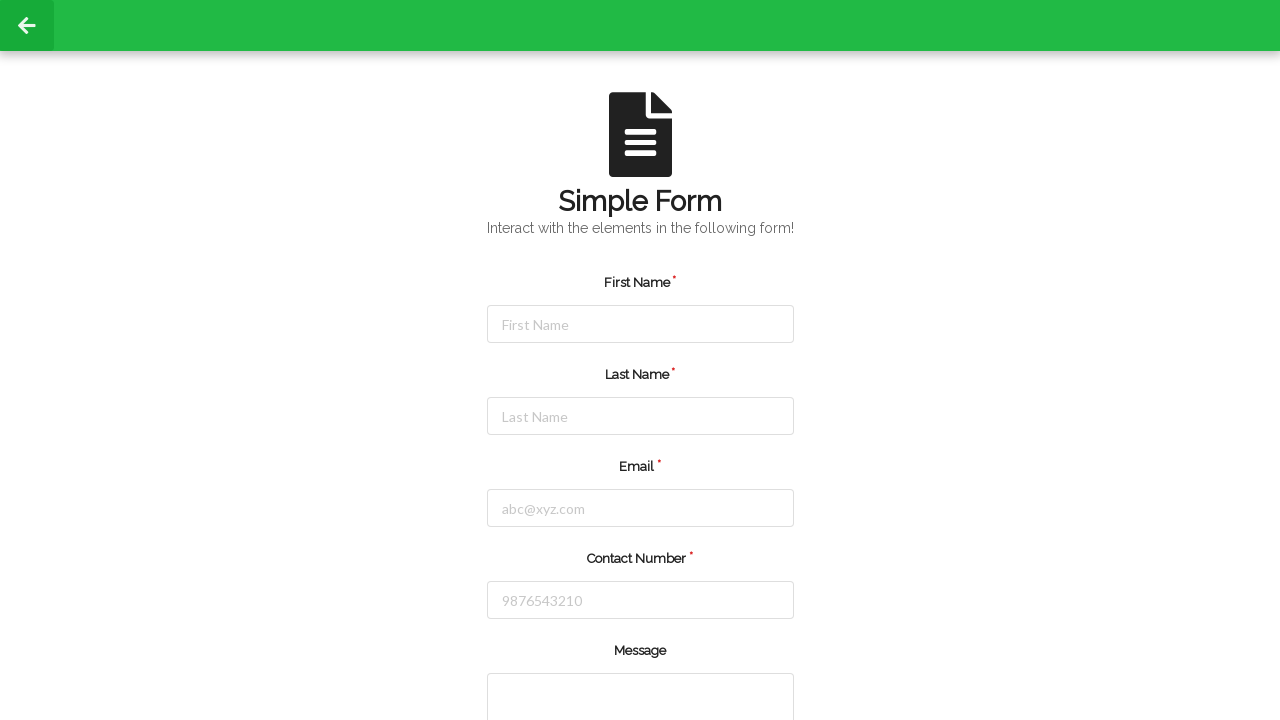

Navigated to simple form page
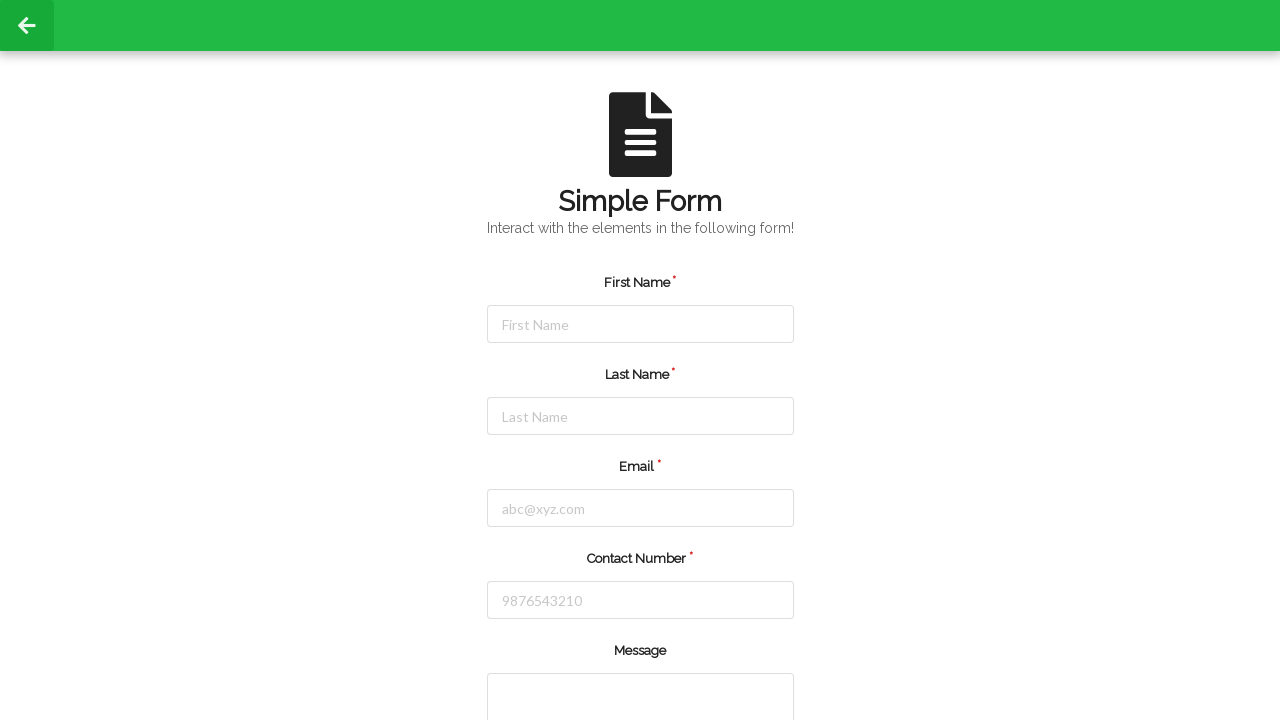

Verified last name field placeholder: 'Last Name'
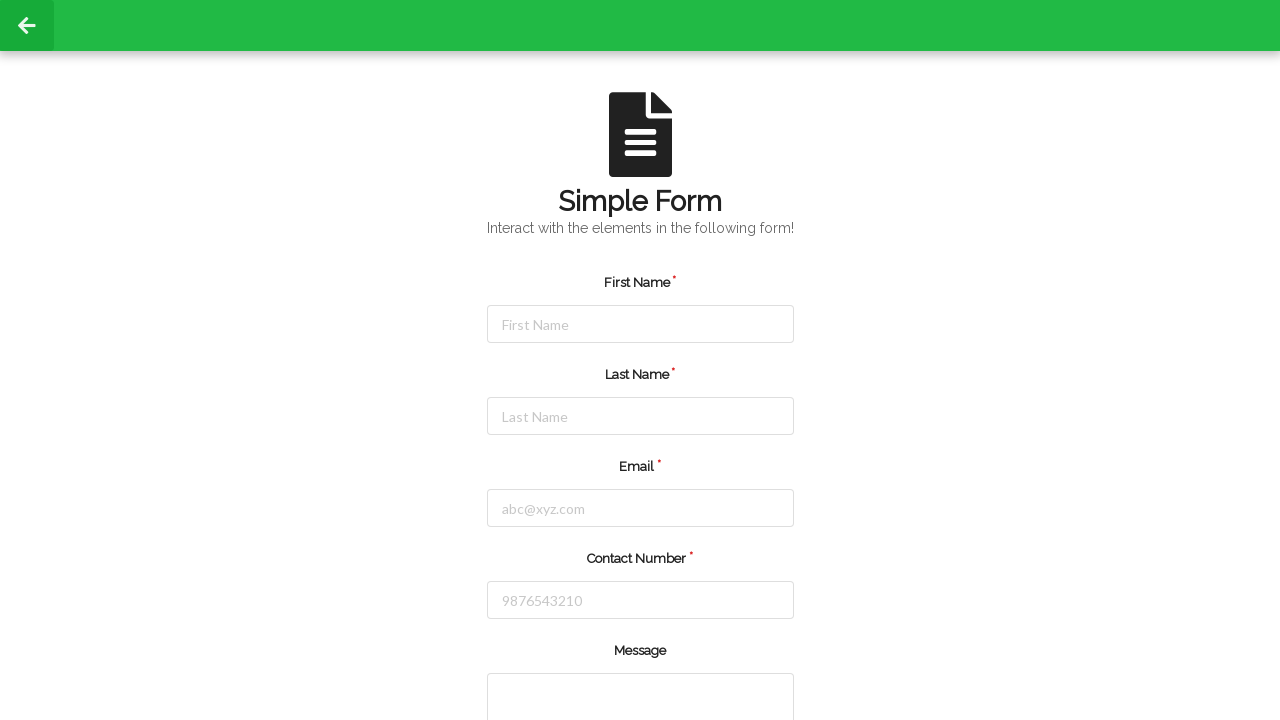

Entered 'Smith' in last name field on #lastName
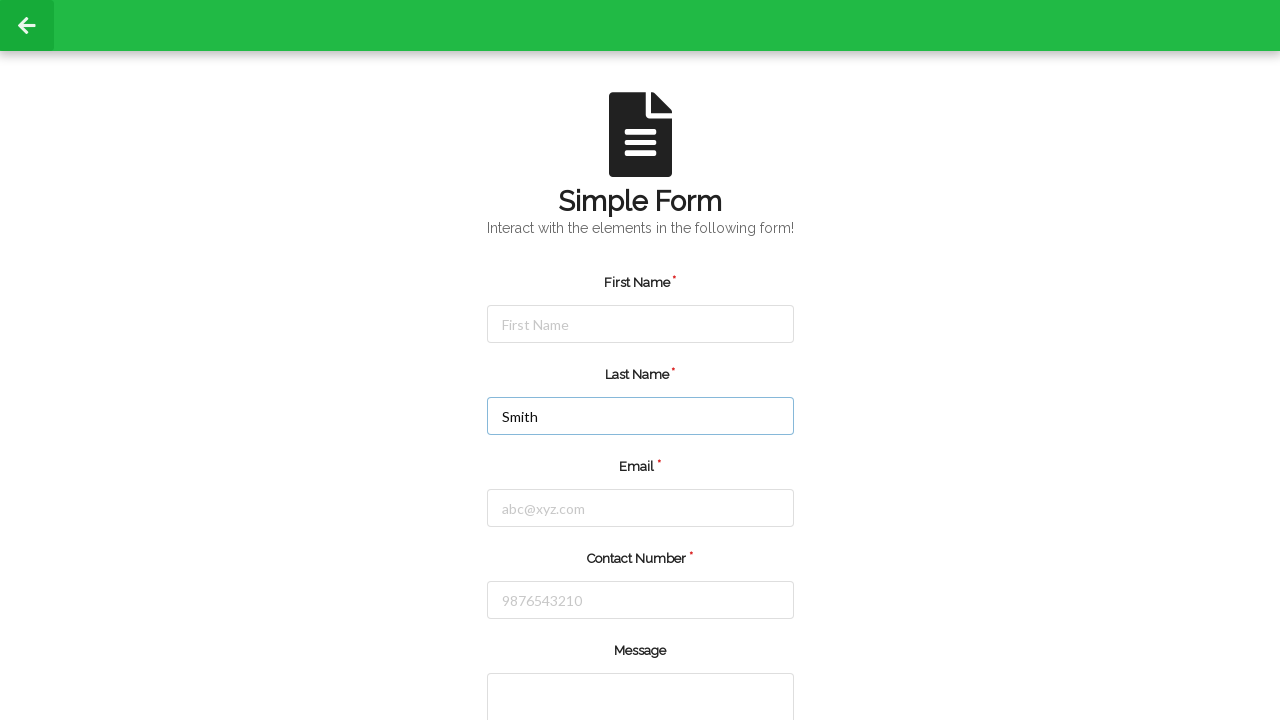

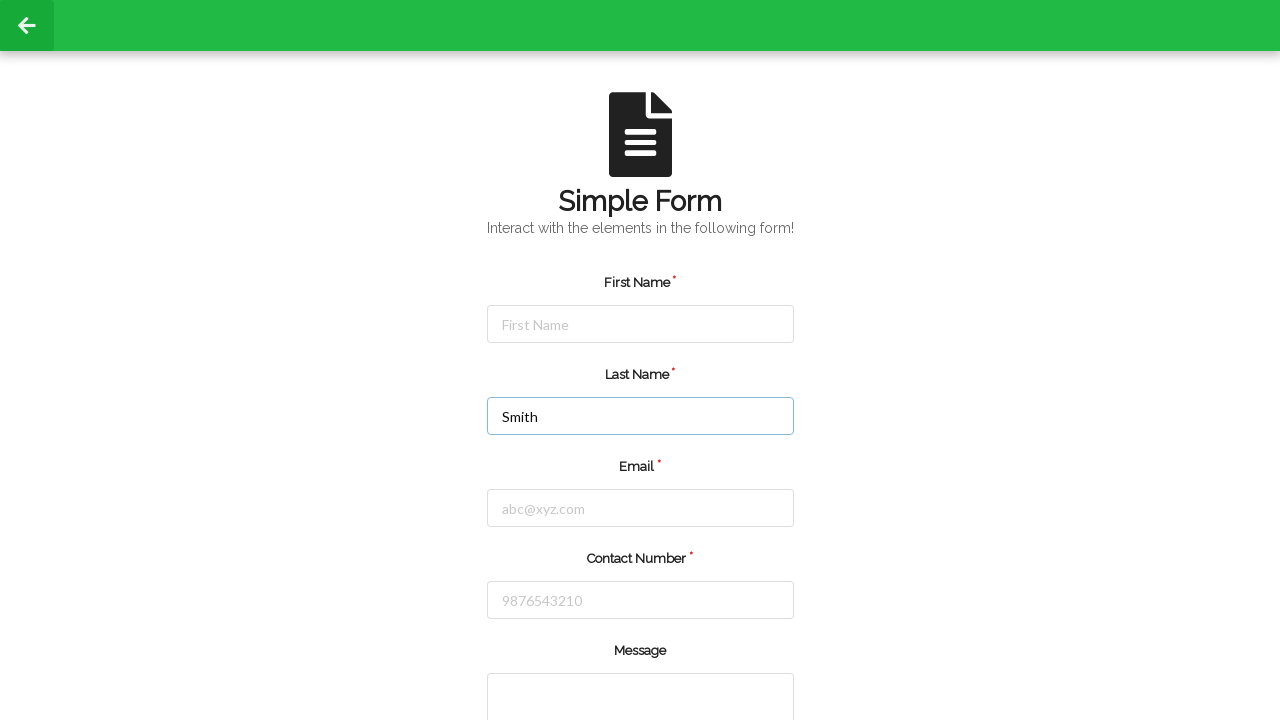